Tests navigation to the Add/Remove Elements page by clicking the corresponding link on the homepage and verifying the URL changes correctly.

Starting URL: http://the-internet.herokuapp.com/

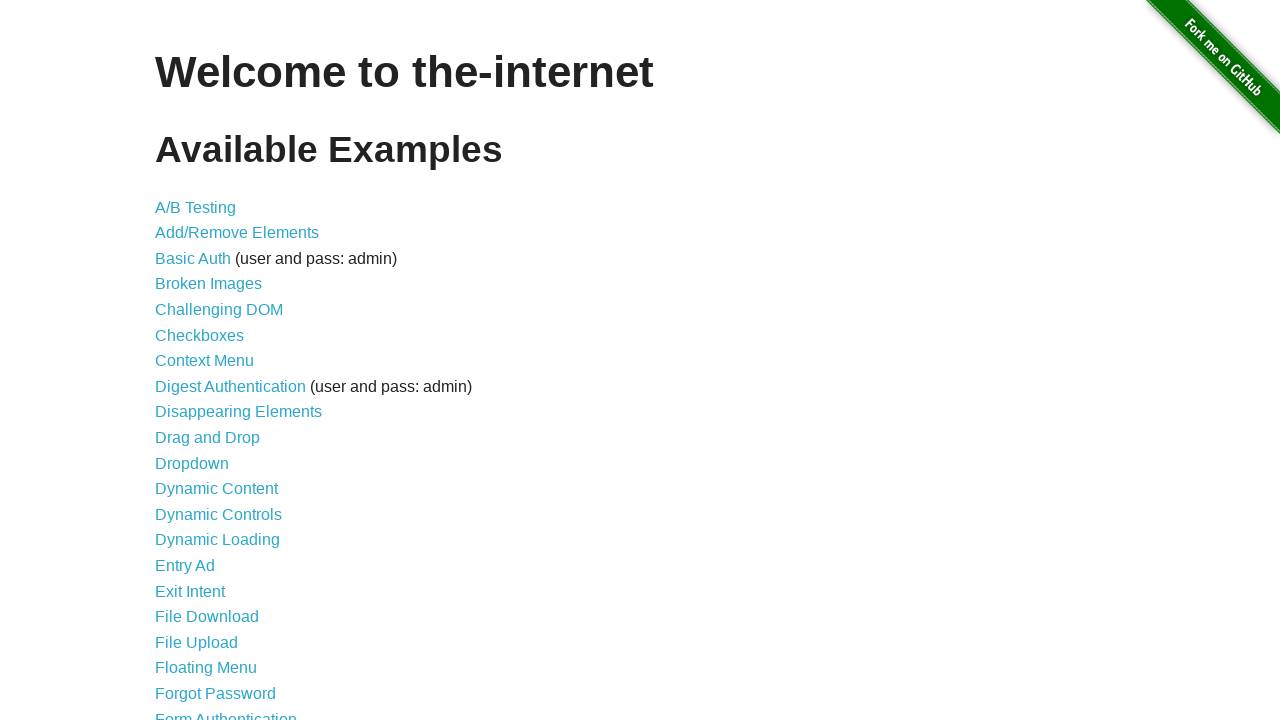

Add/Remove Elements link selector is ready
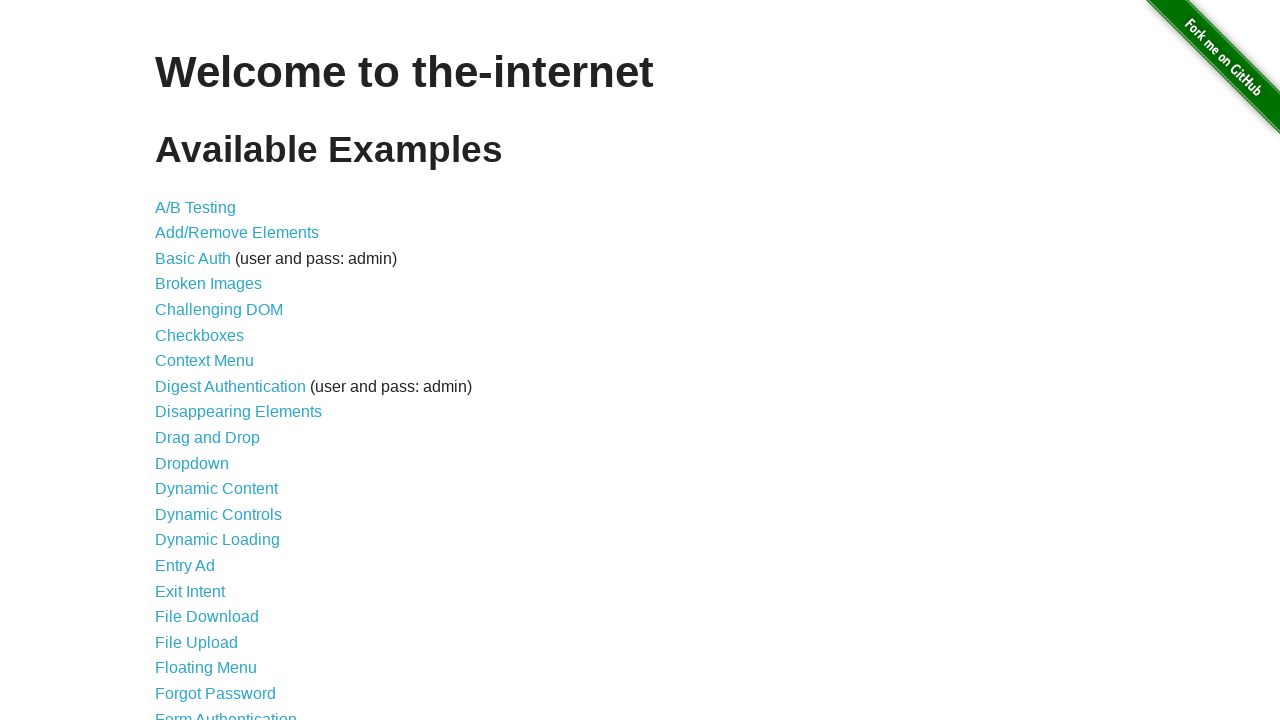

Clicked the Add/Remove Elements link at (237, 233) on xpath=//*[@id="content"]/ul/li[2]/a[text()="Add/Remove Elements"]
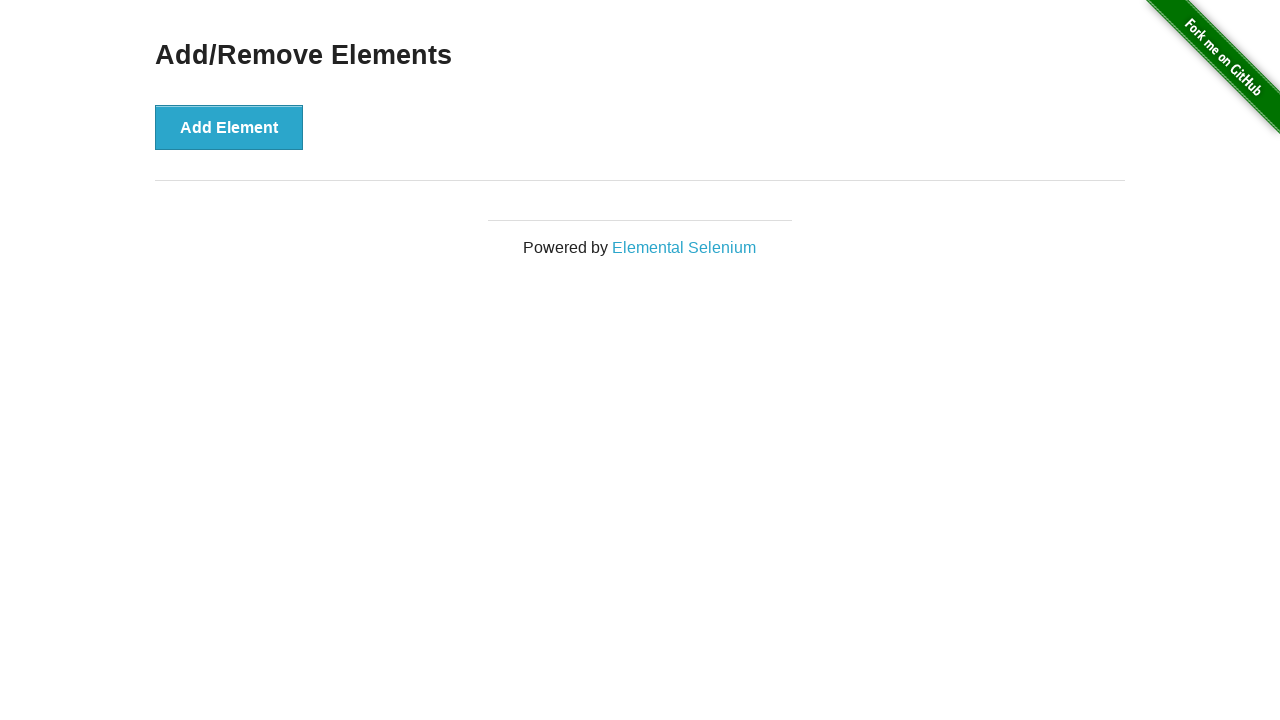

Navigated to Add/Remove Elements page - URL verified
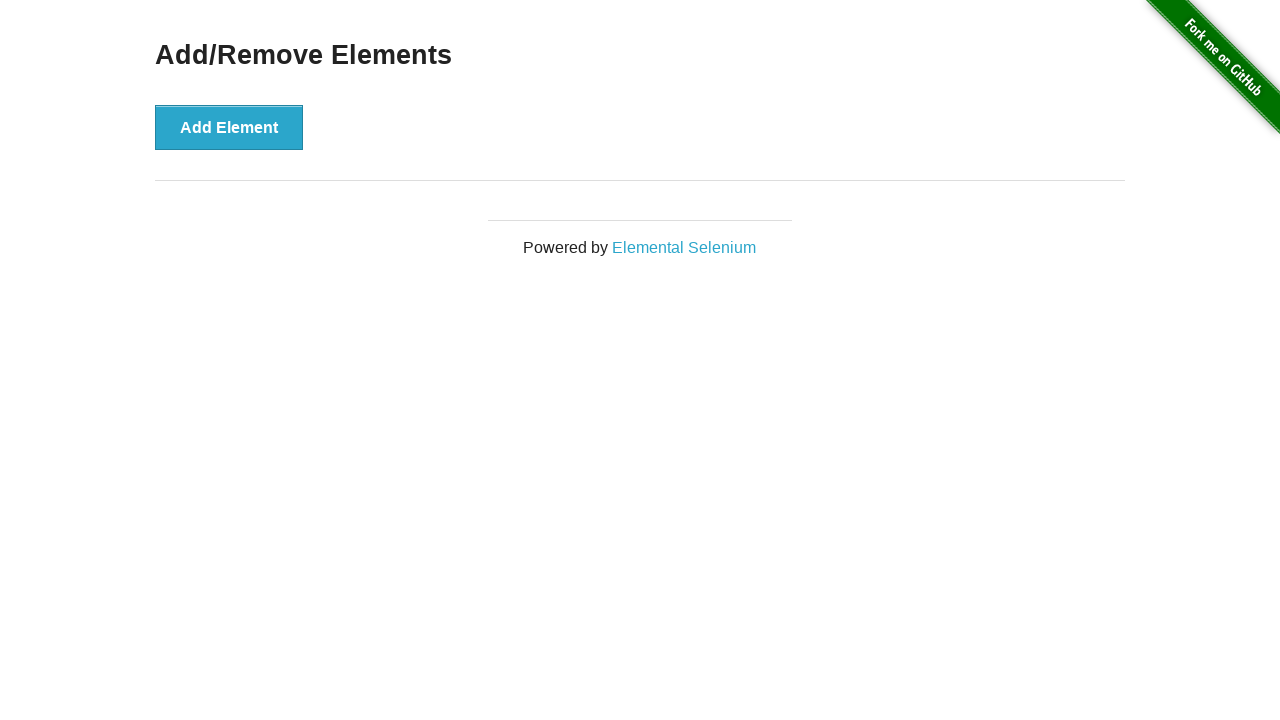

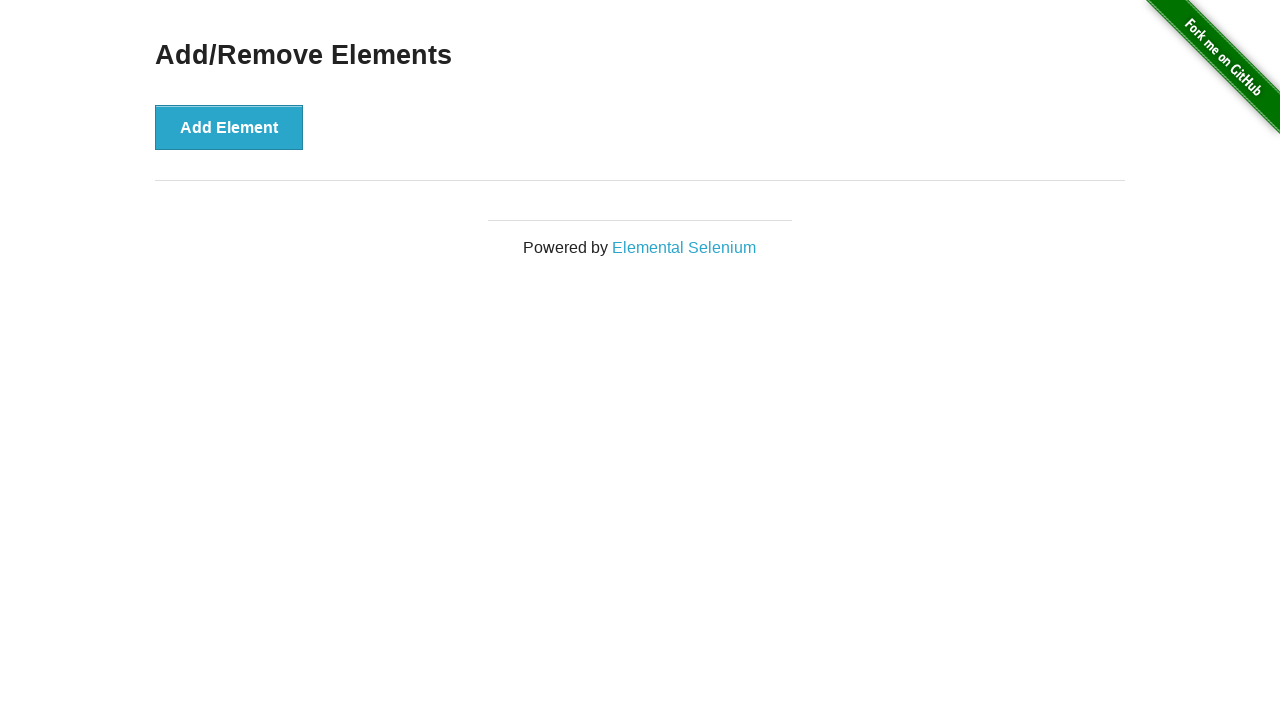